Tests the ITDog ping service by navigating to the ping page with a domain/IP, clicking the single test button, and waiting for results to load on the map visualization.

Starting URL: https://www.itdog.cn/ping/

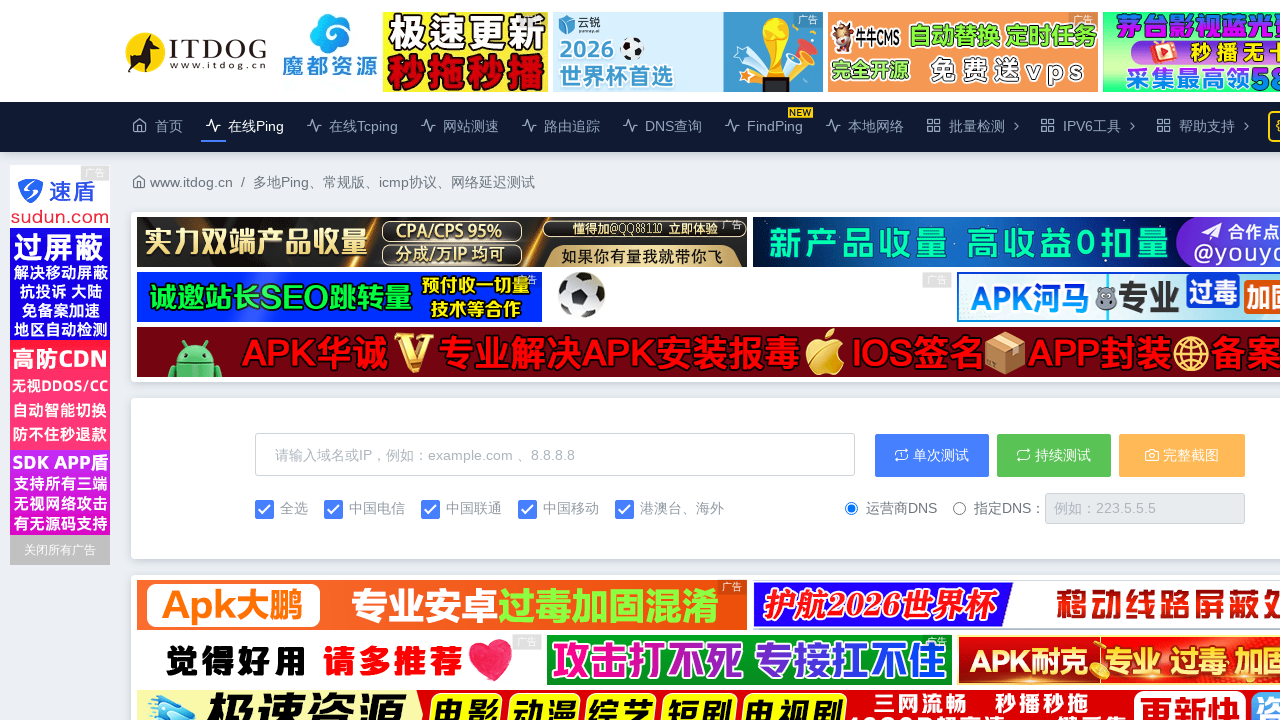

Navigated to ITDog ping service with domain 'google.com'
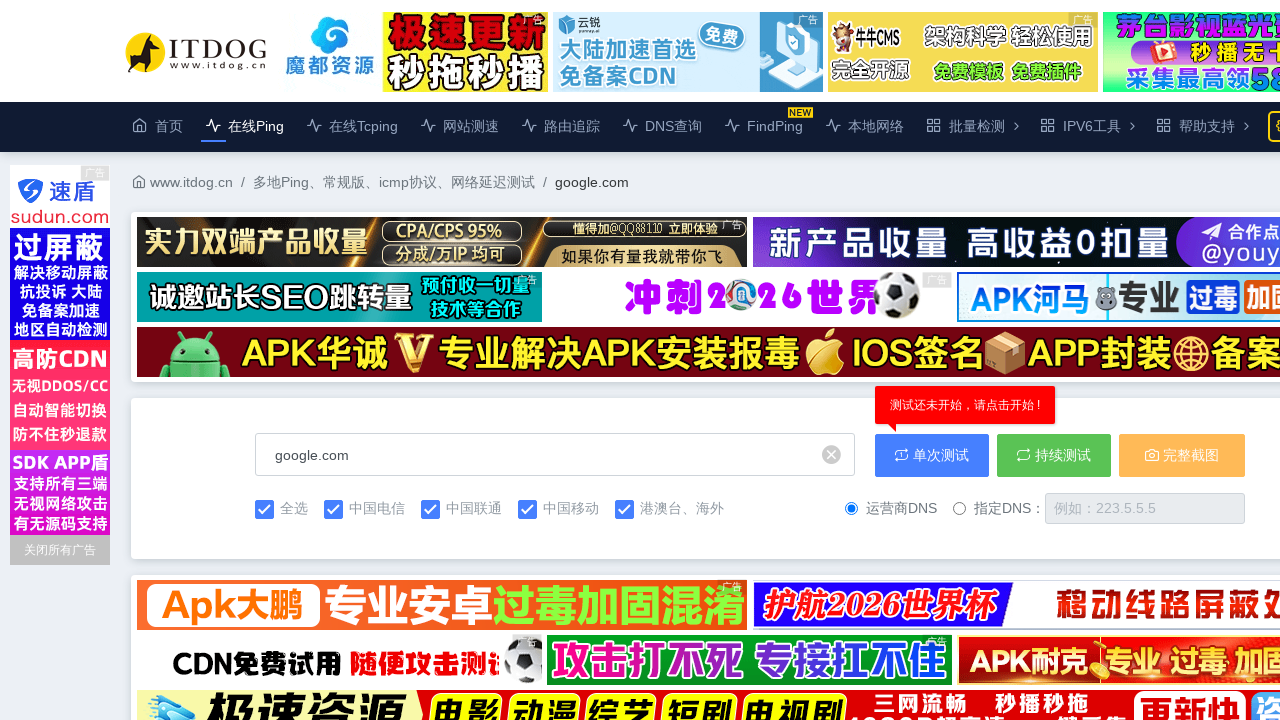

Clicked the single test button to start ping test at (932, 455) on internal:role=button[name=" 单次测试"i]
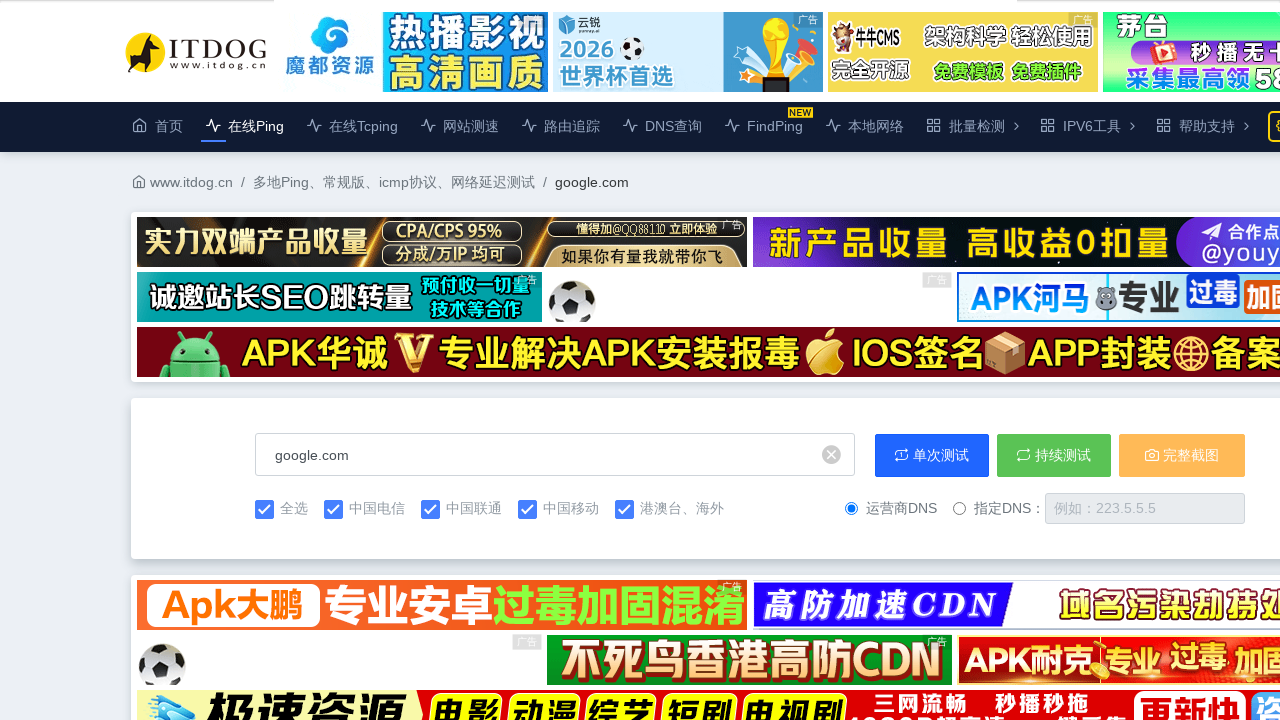

Waited 7 seconds for ping results to load
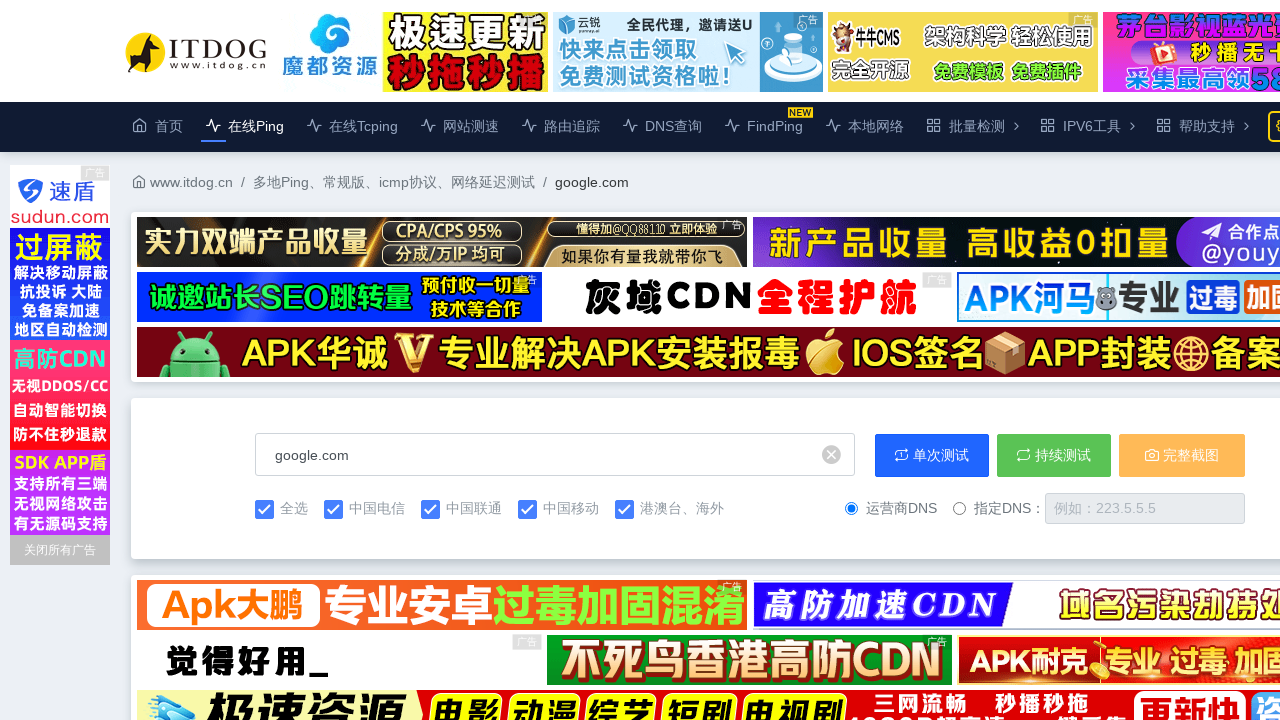

Map canvas loaded with ping test results visualization
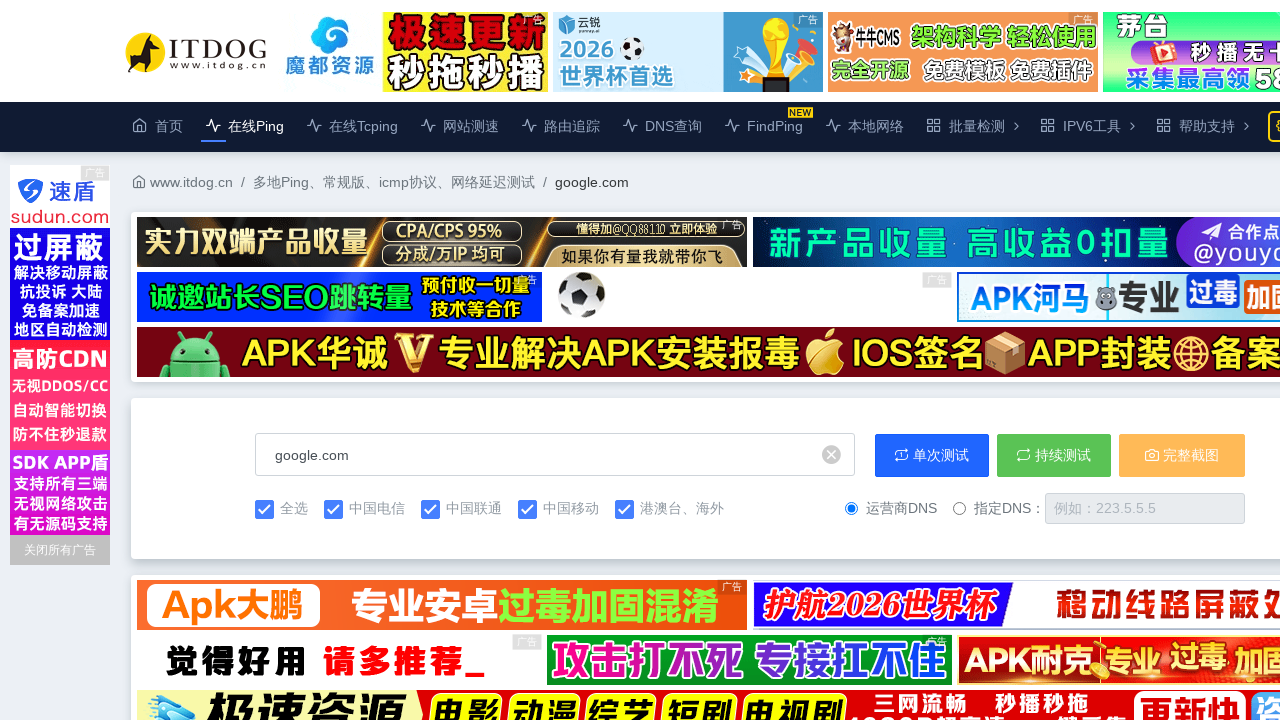

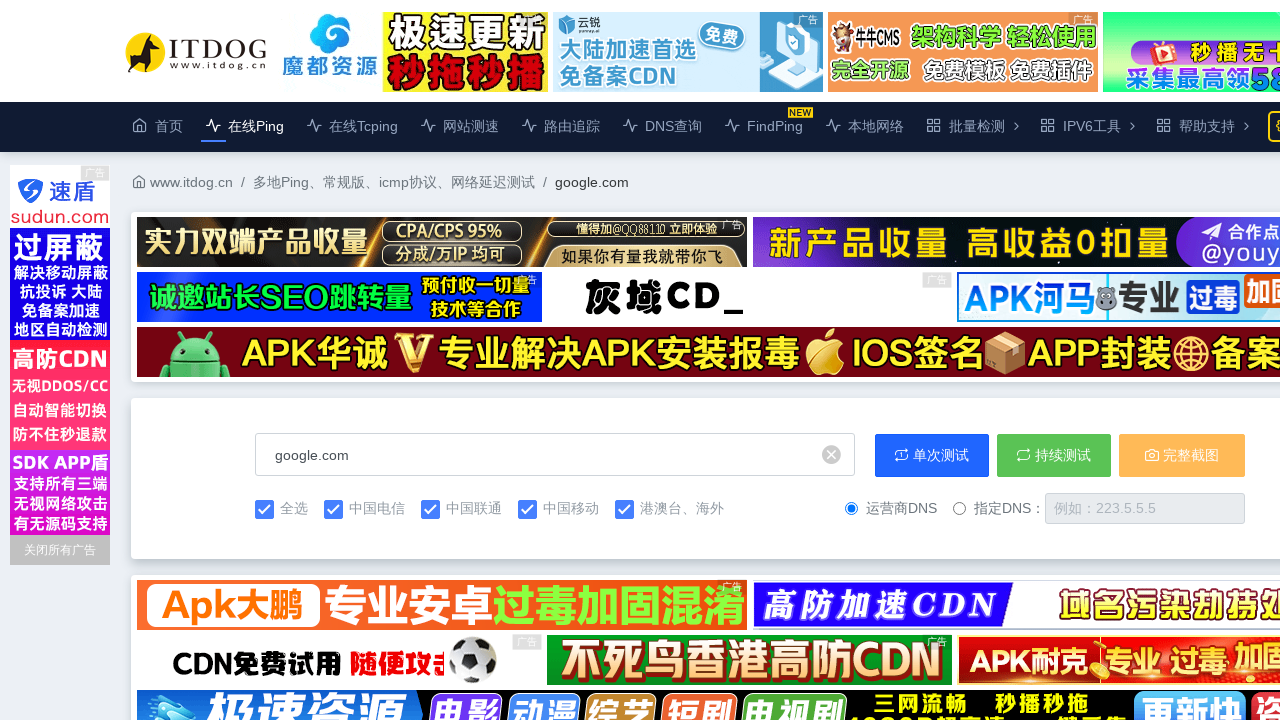